Adds the first laptop product to the cart by navigating to laptops page, clicking on the first product, and adding it to cart

Starting URL: https://www.demoblaze.com/

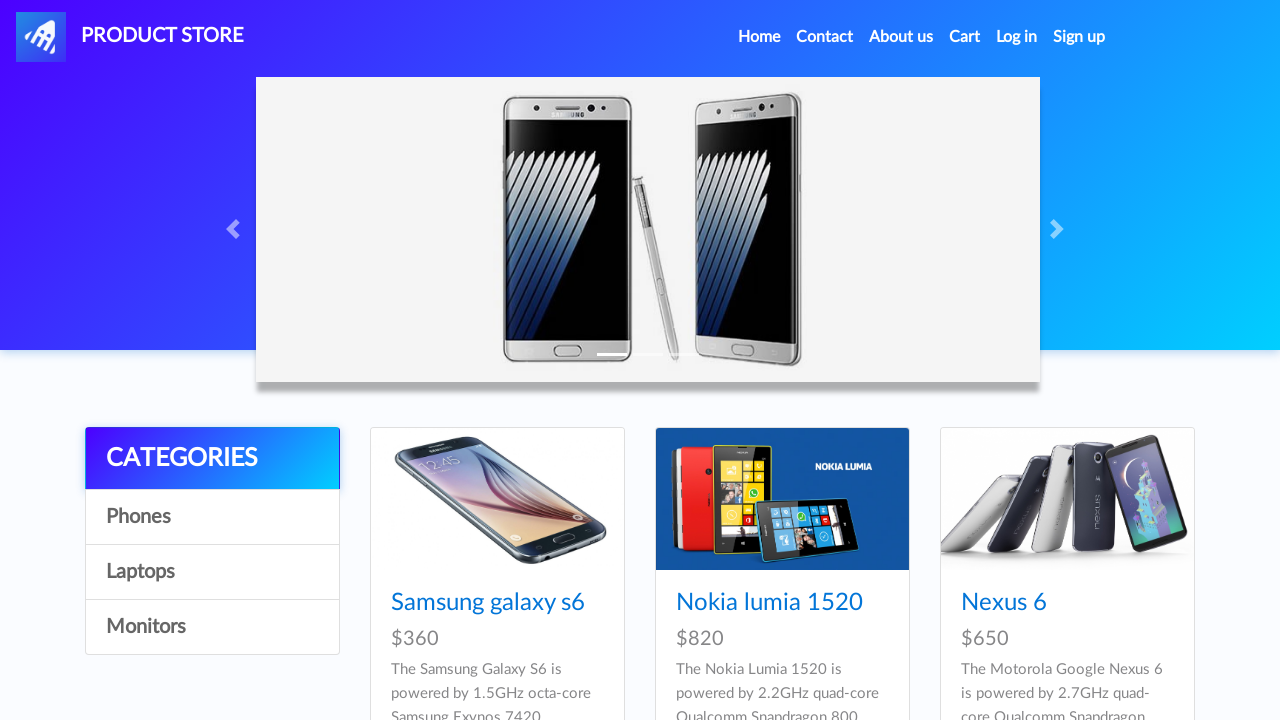

Clicked on Laptops navigation link at (212, 572) on text=Laptops
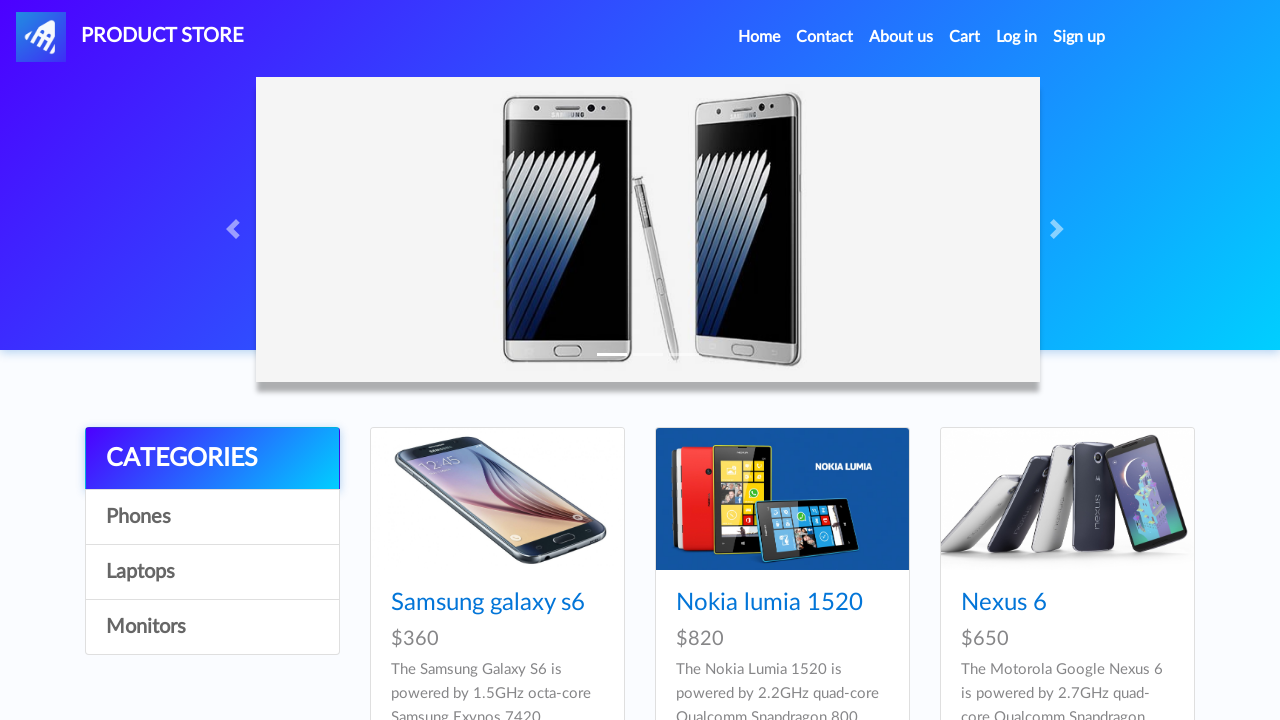

Laptops page loaded
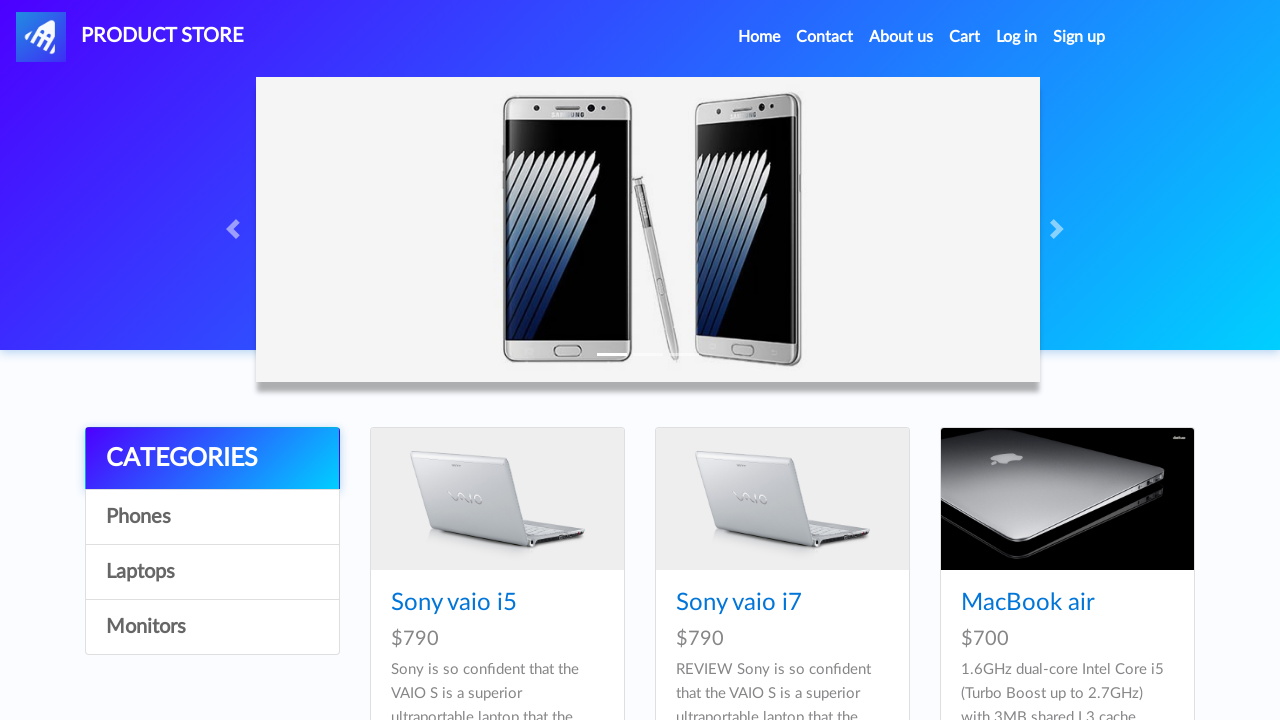

Clicked on first product (Sony vaio i5) at (454, 603) on text=Sony vaio i5
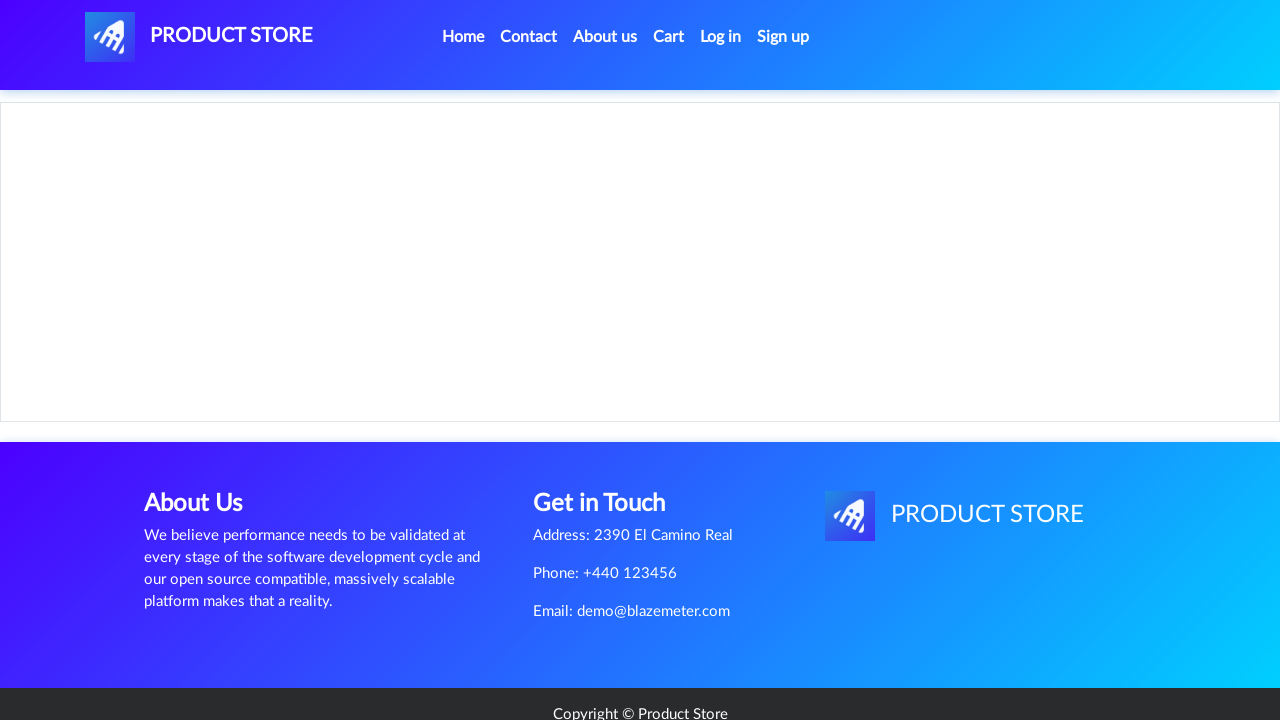

Product details page loaded
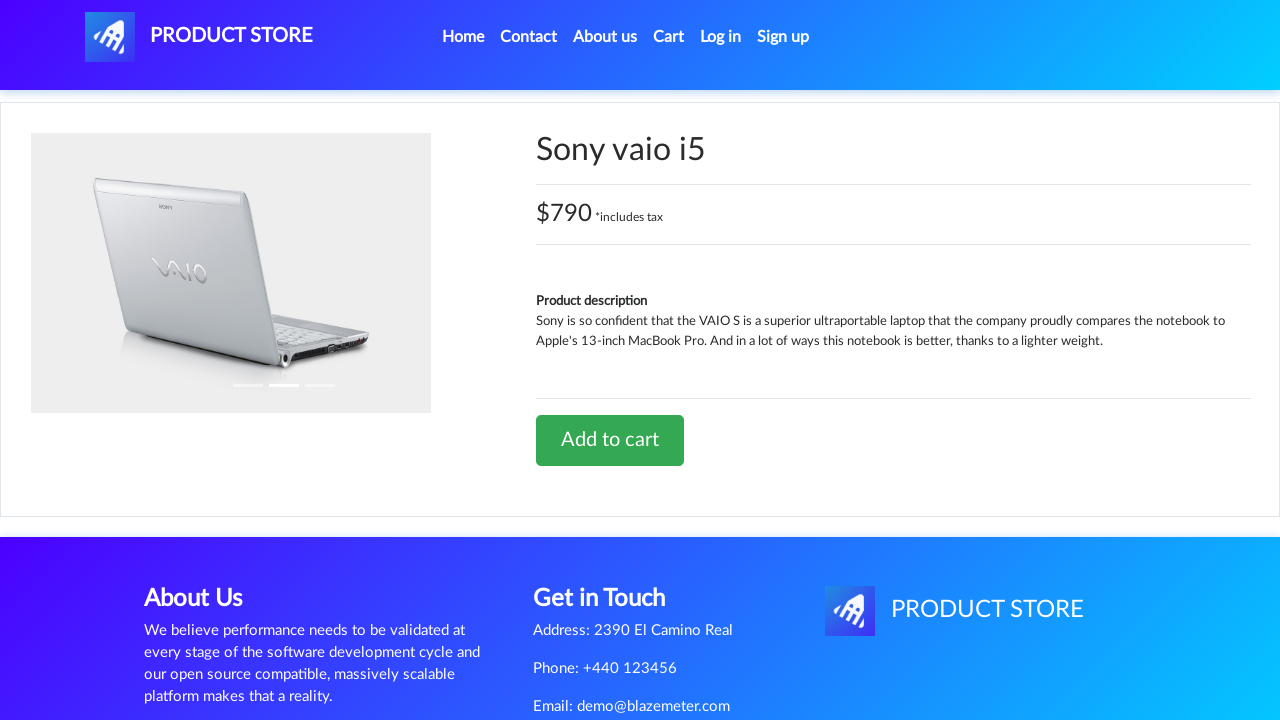

Clicked Add to cart button at (610, 440) on text=Add to cart
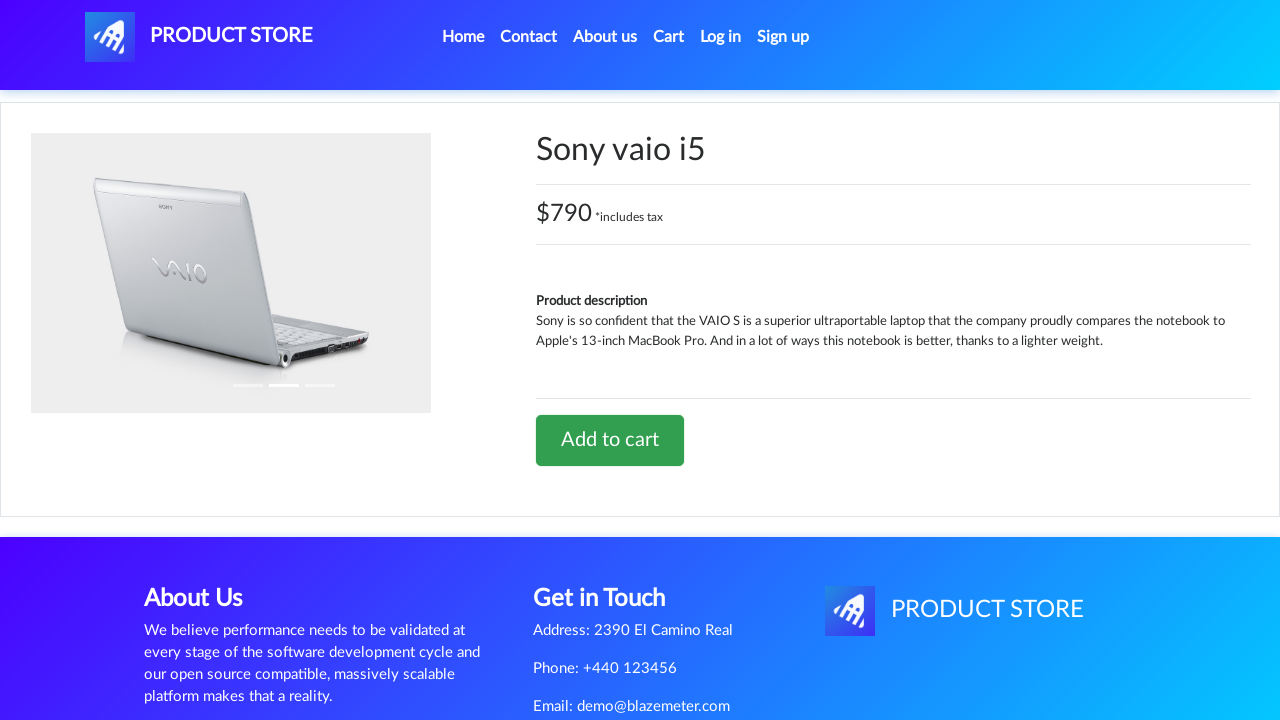

Accepted confirmation dialog
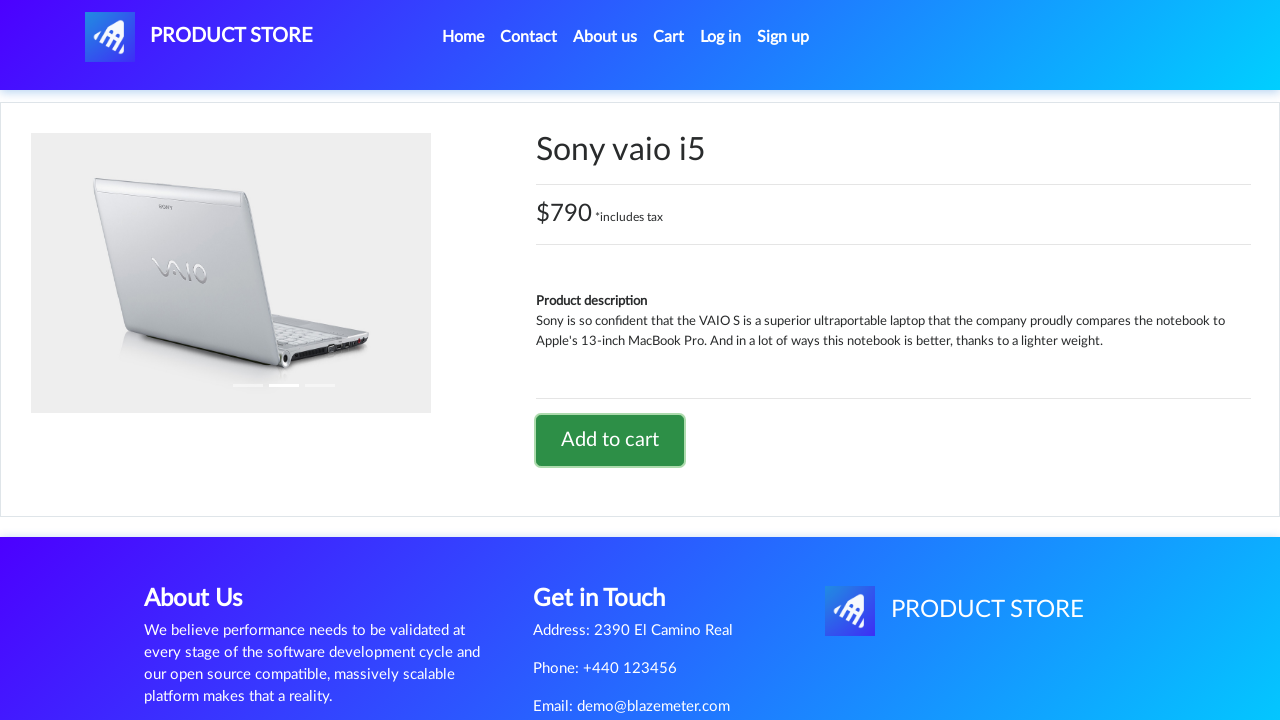

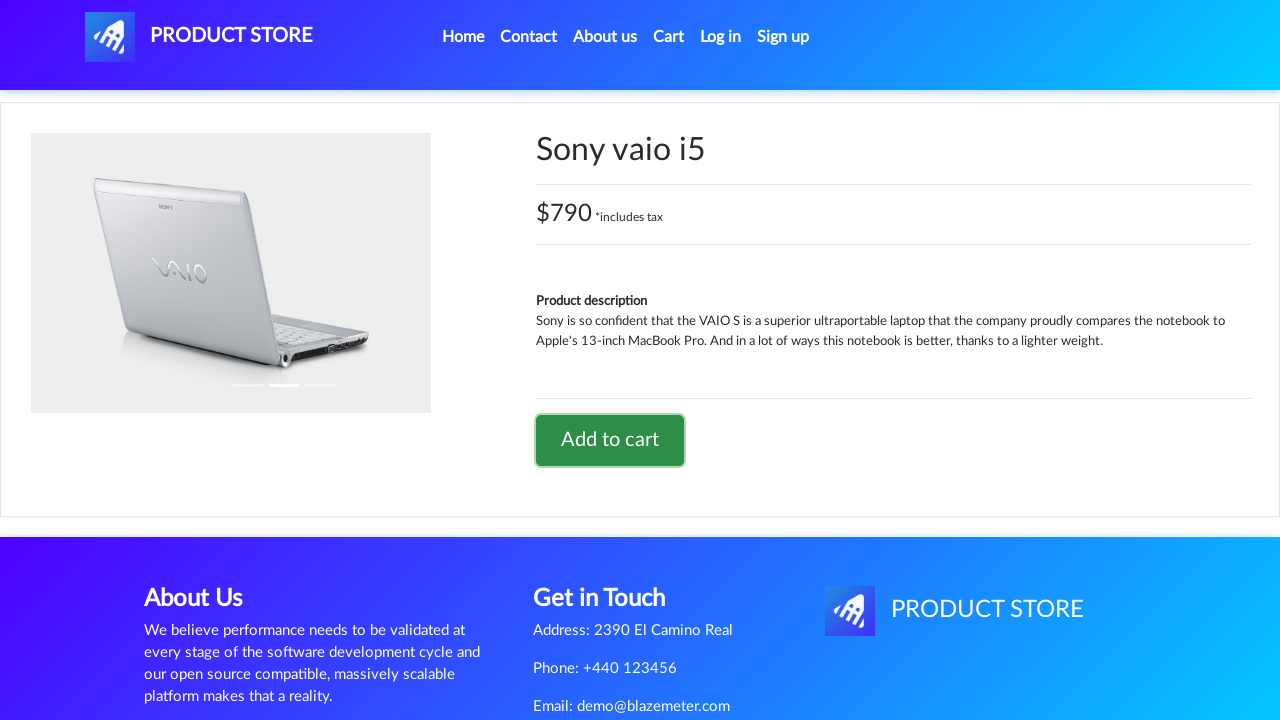